Tests passenger selection dropdown by clicking to add multiple adults and closing the dropdown

Starting URL: https://rahulshettyacademy.com/dropdownsPractise/

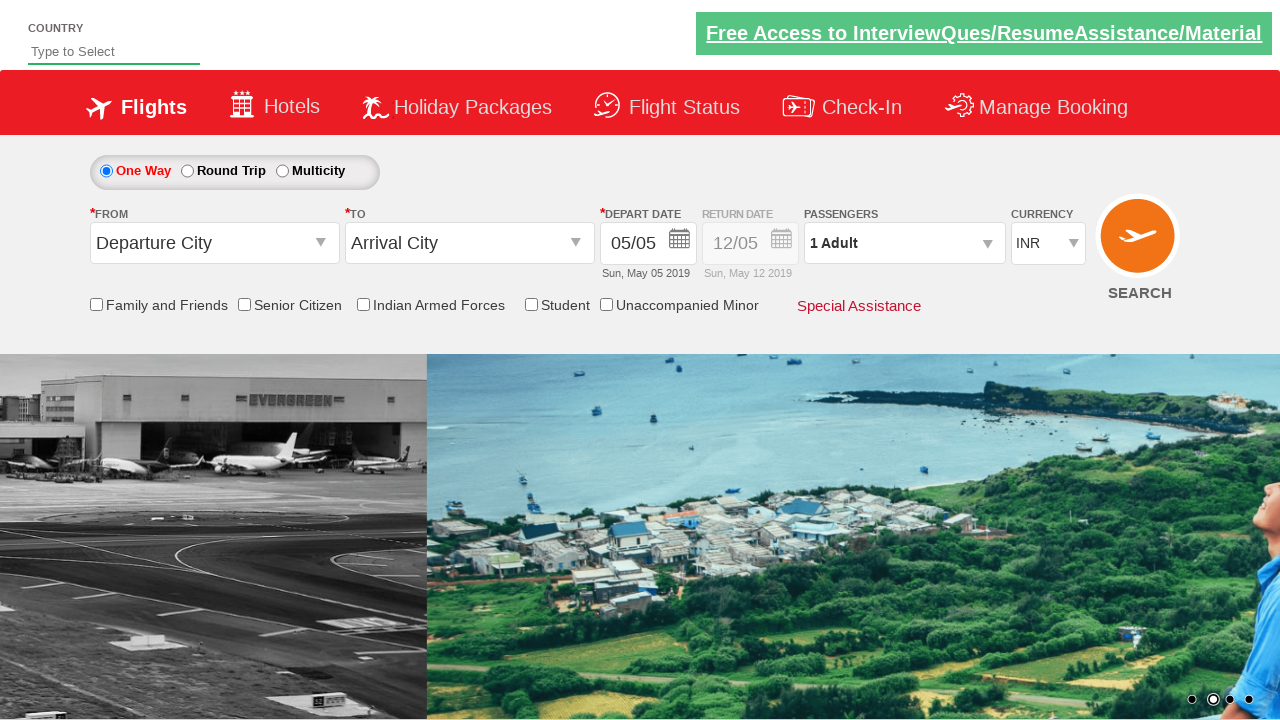

Clicked on passenger info dropdown to open it at (904, 243) on #divpaxinfo
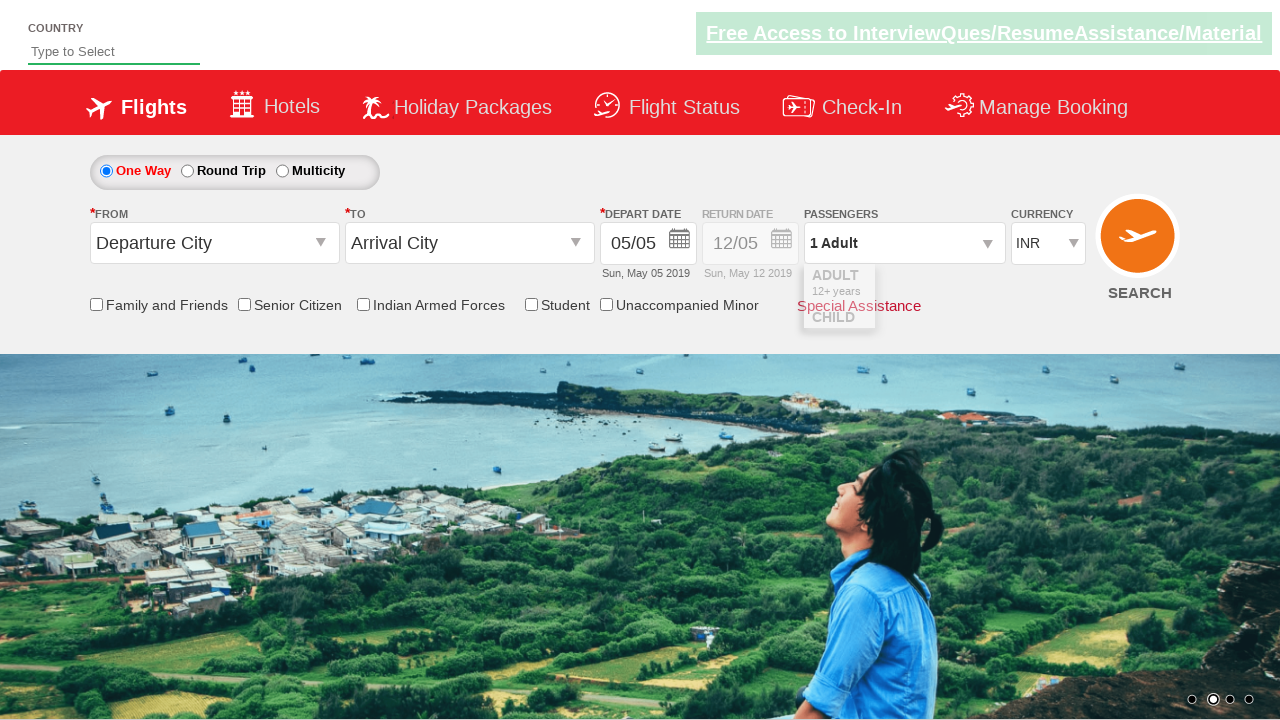

Clicked 'add adult' button (iteration 1 of 4) at (982, 288) on #hrefIncAdt
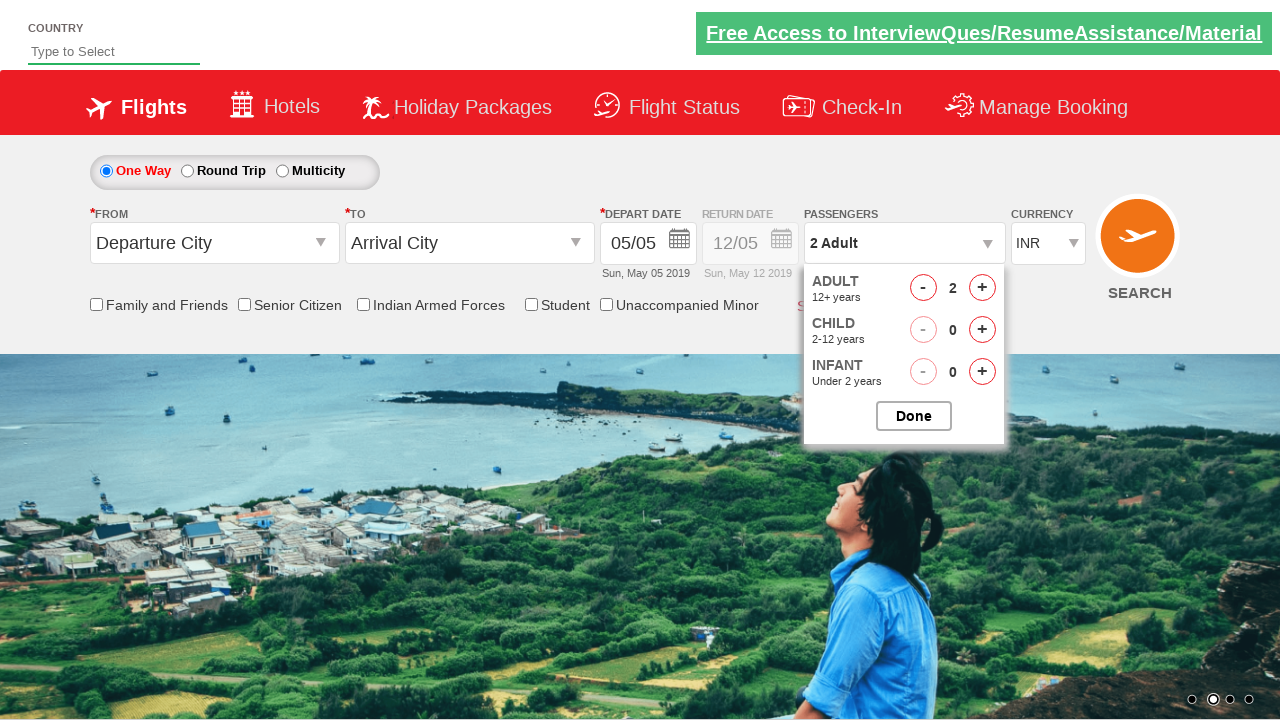

Clicked 'add adult' button (iteration 2 of 4) at (982, 288) on #hrefIncAdt
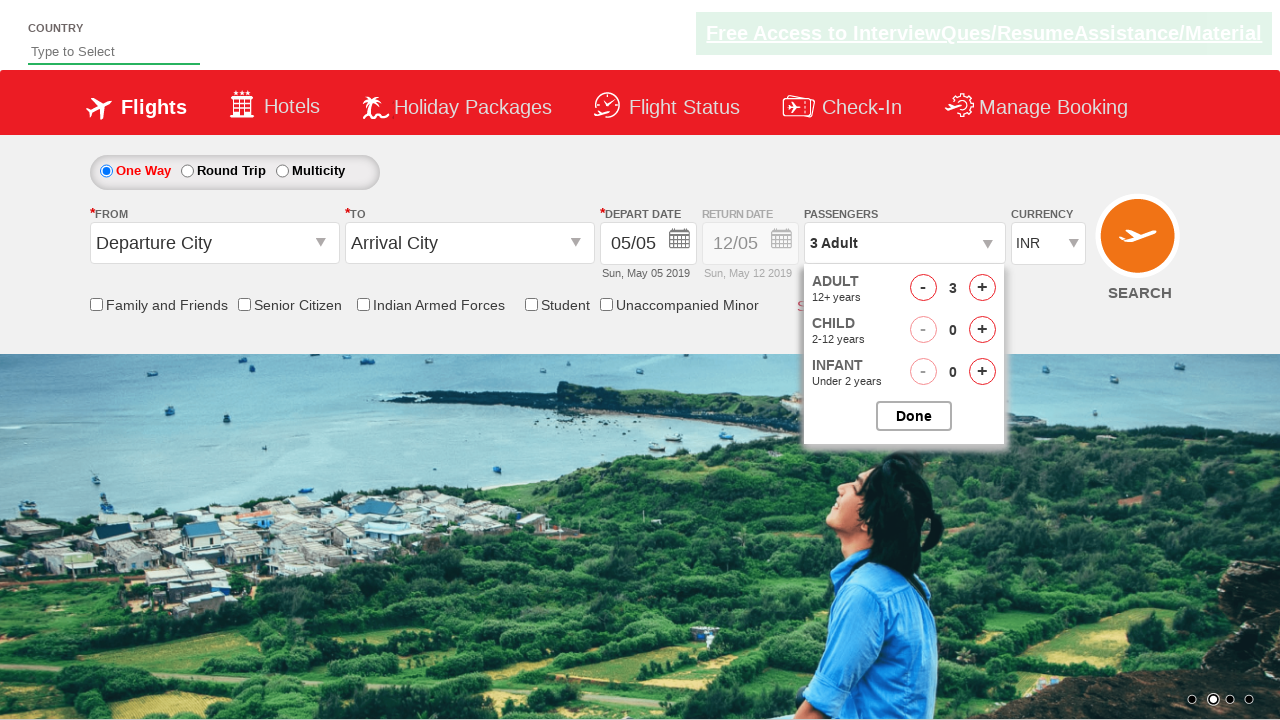

Clicked 'add adult' button (iteration 3 of 4) at (982, 288) on #hrefIncAdt
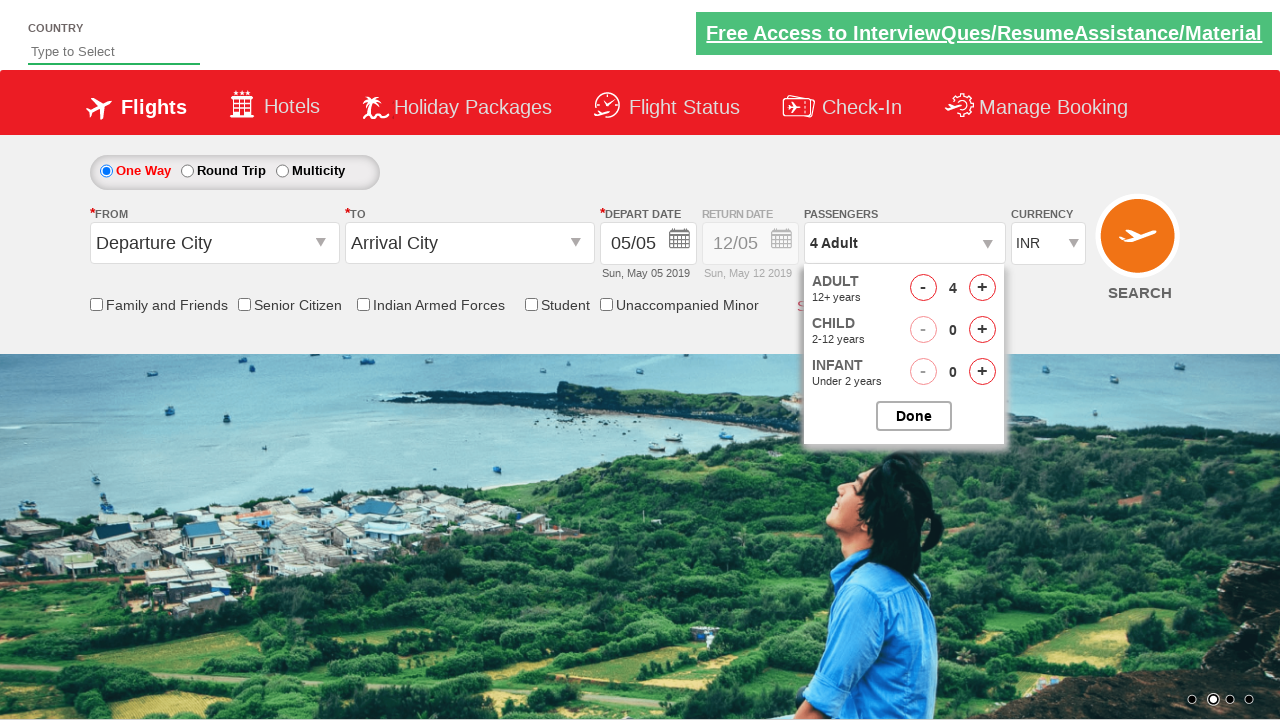

Clicked 'add adult' button (iteration 4 of 4) at (982, 288) on #hrefIncAdt
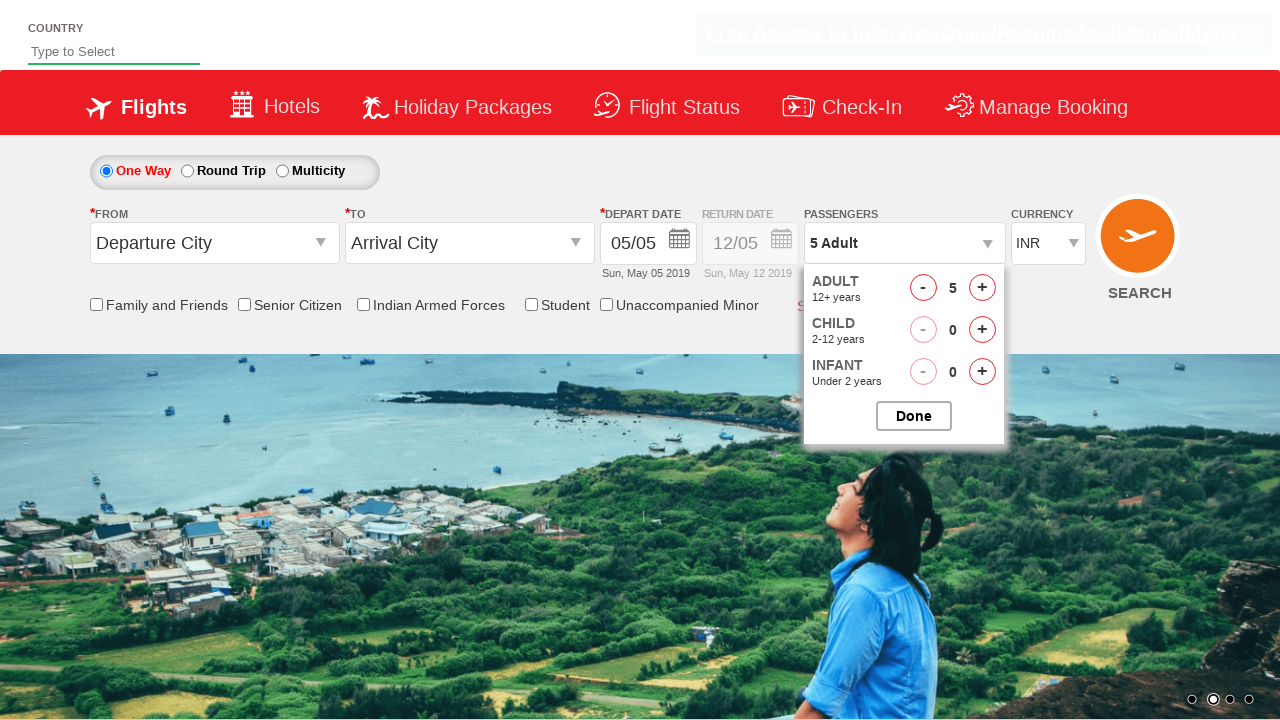

Clicked to close the passenger selection dropdown at (914, 416) on #btnclosepaxoption
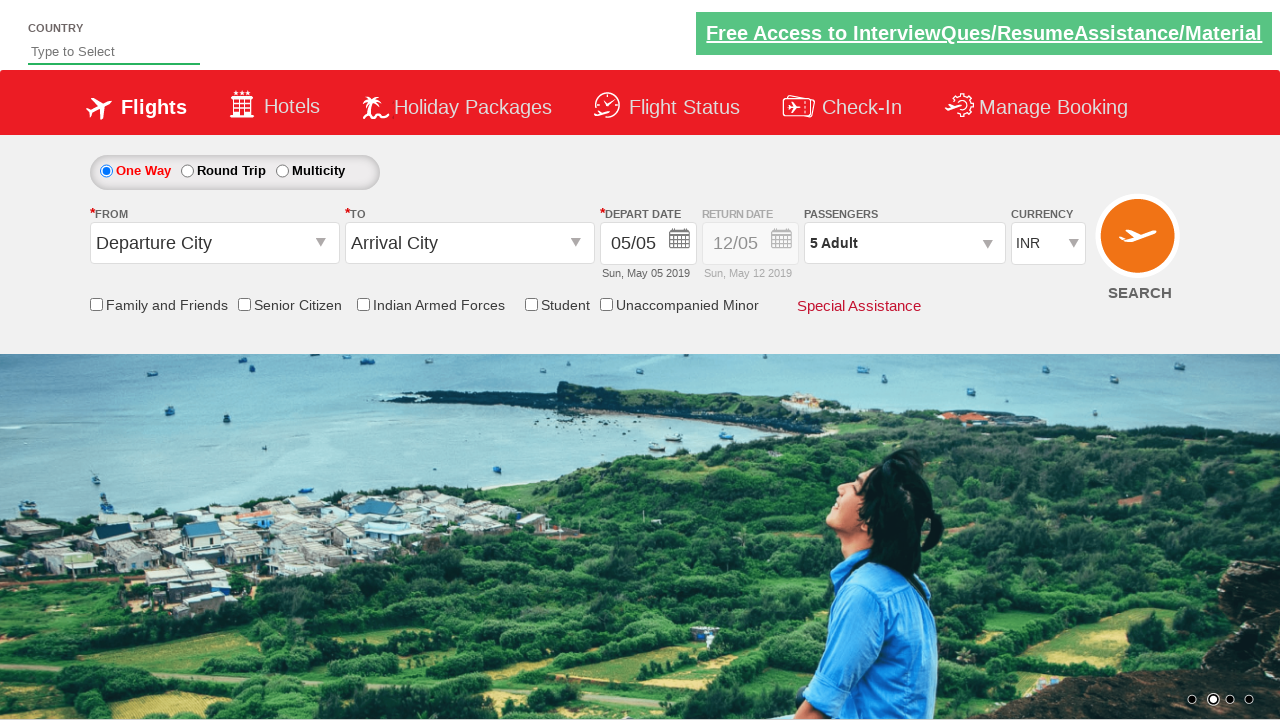

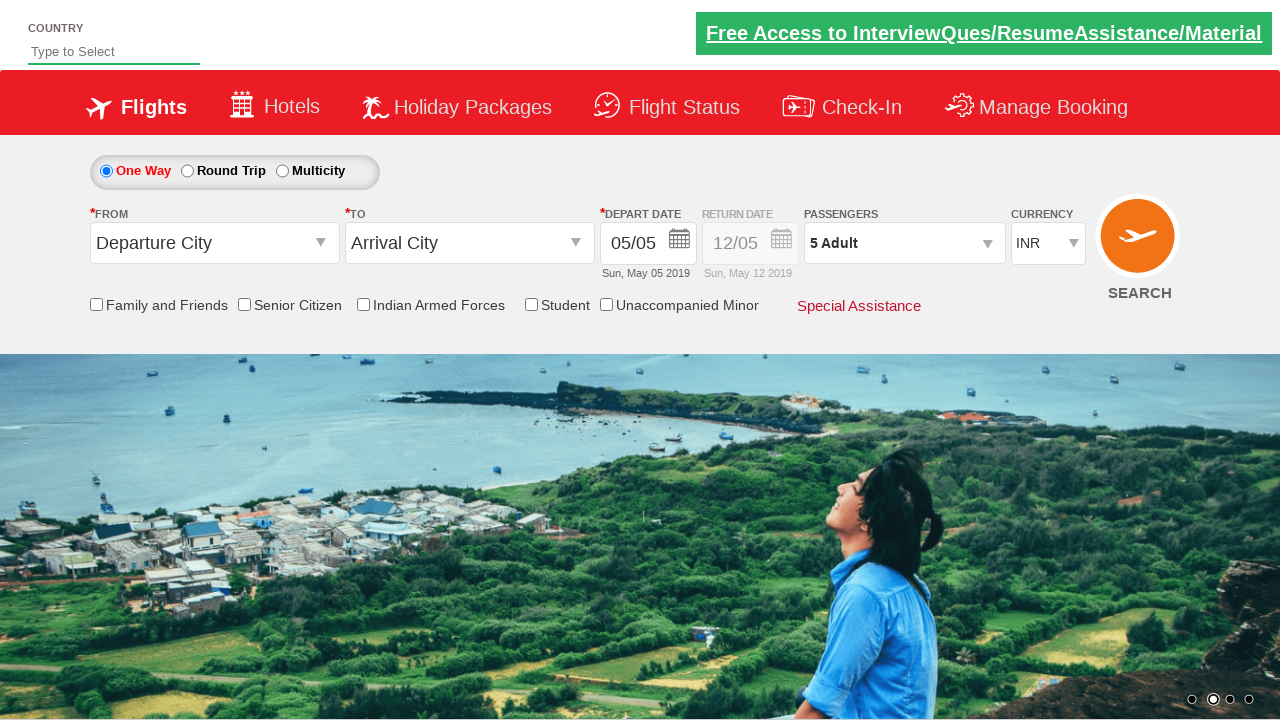